Tests window handling by opening a new window via a link, switching between parent and child windows, and verifying content in each window

Starting URL: https://the-internet.herokuapp.com/windows

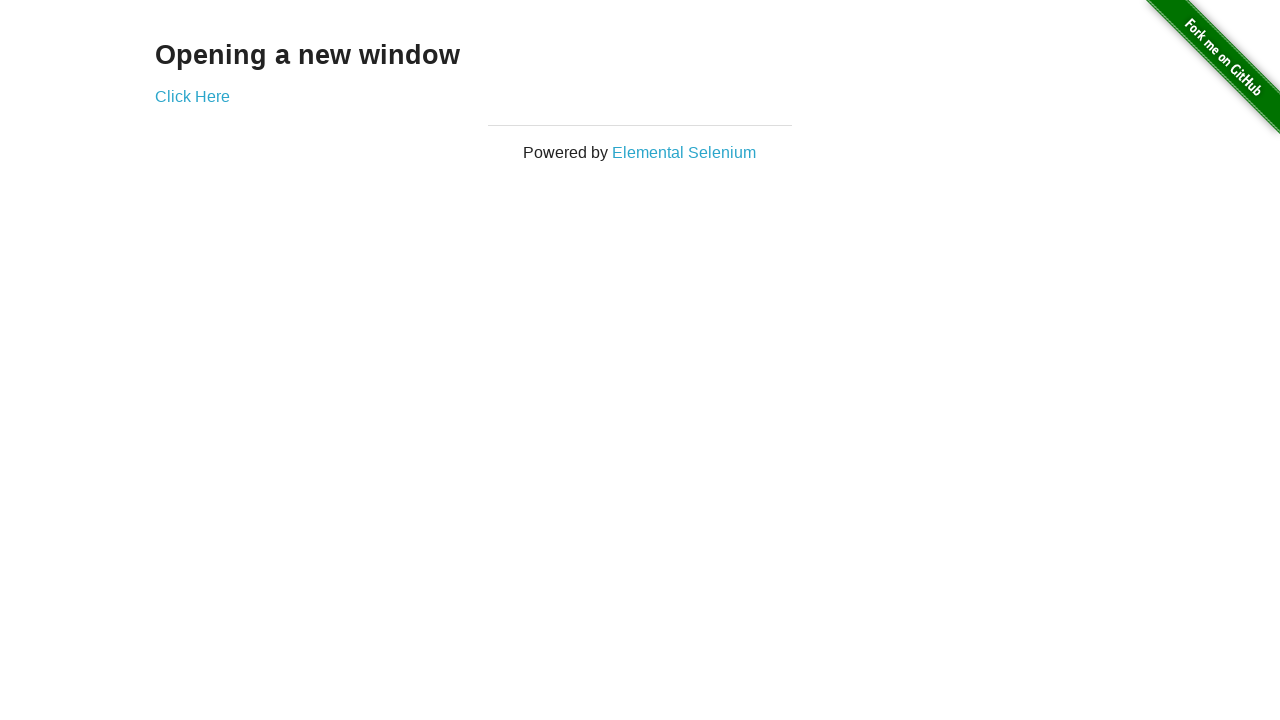

Clicked 'Click Here' link to open new window at (192, 96) on a:has-text('Click Here')
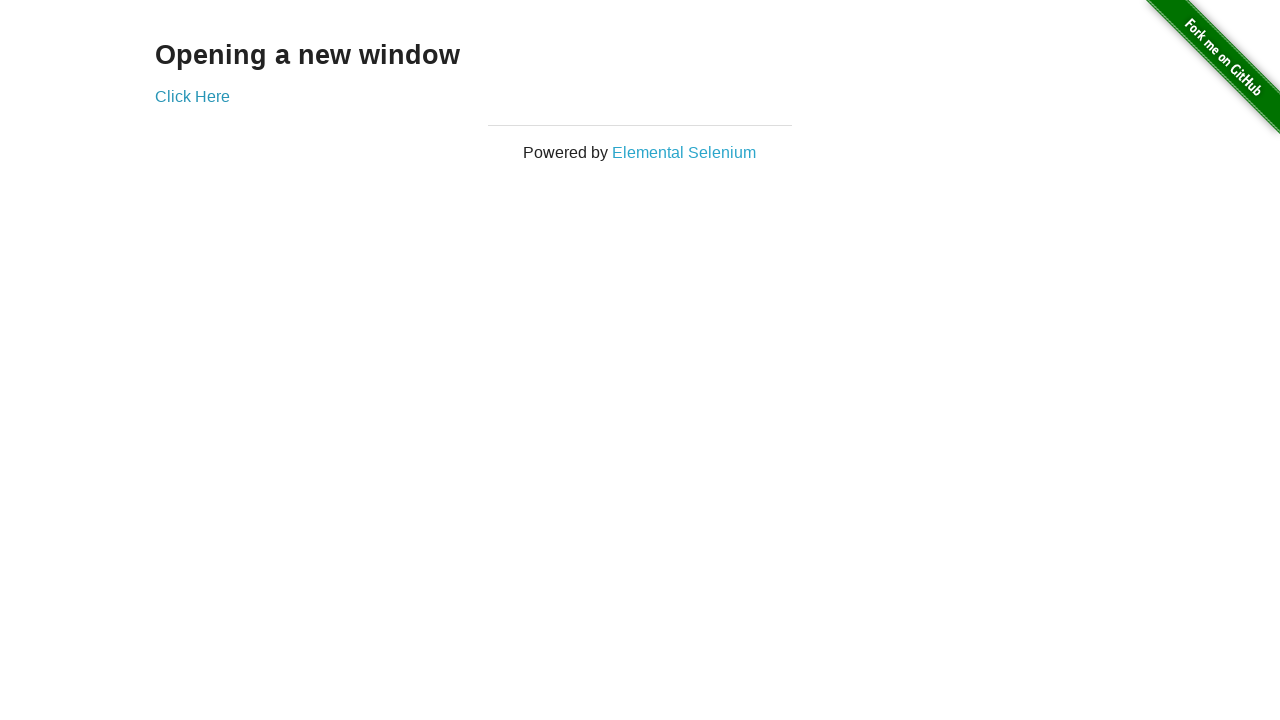

New window opened and captured
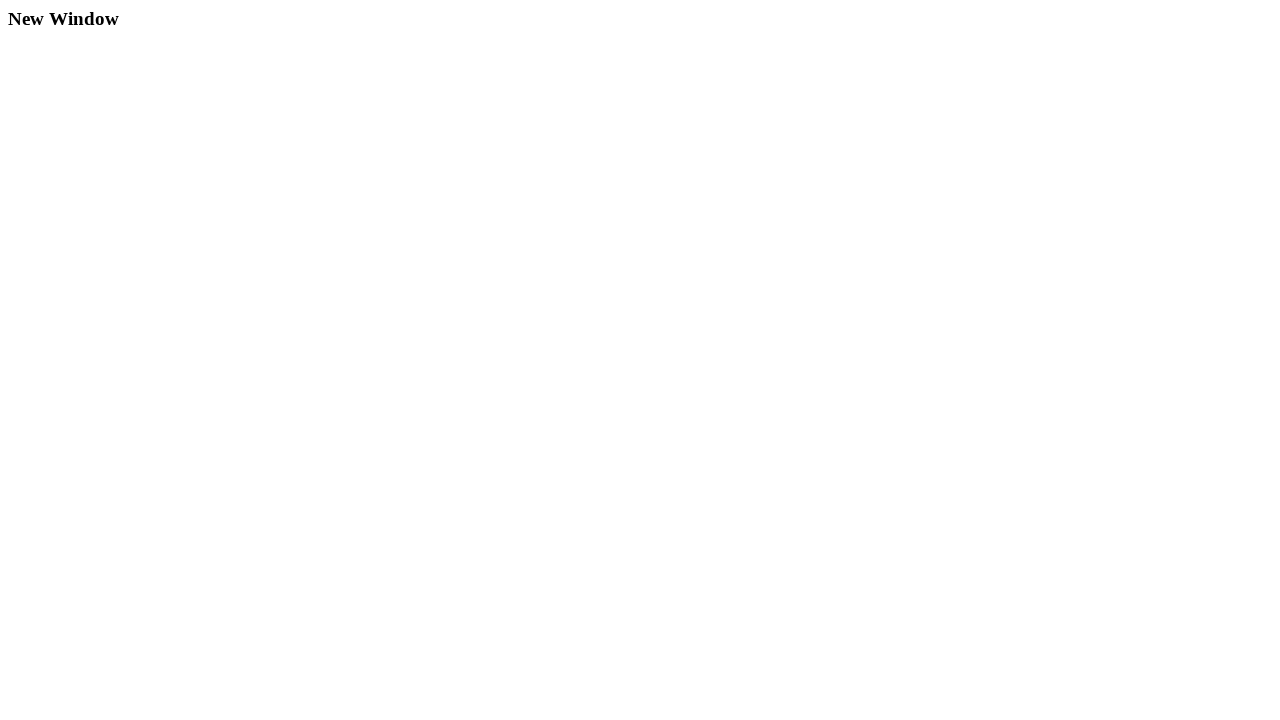

Retrieved text from new window: 'New Window'
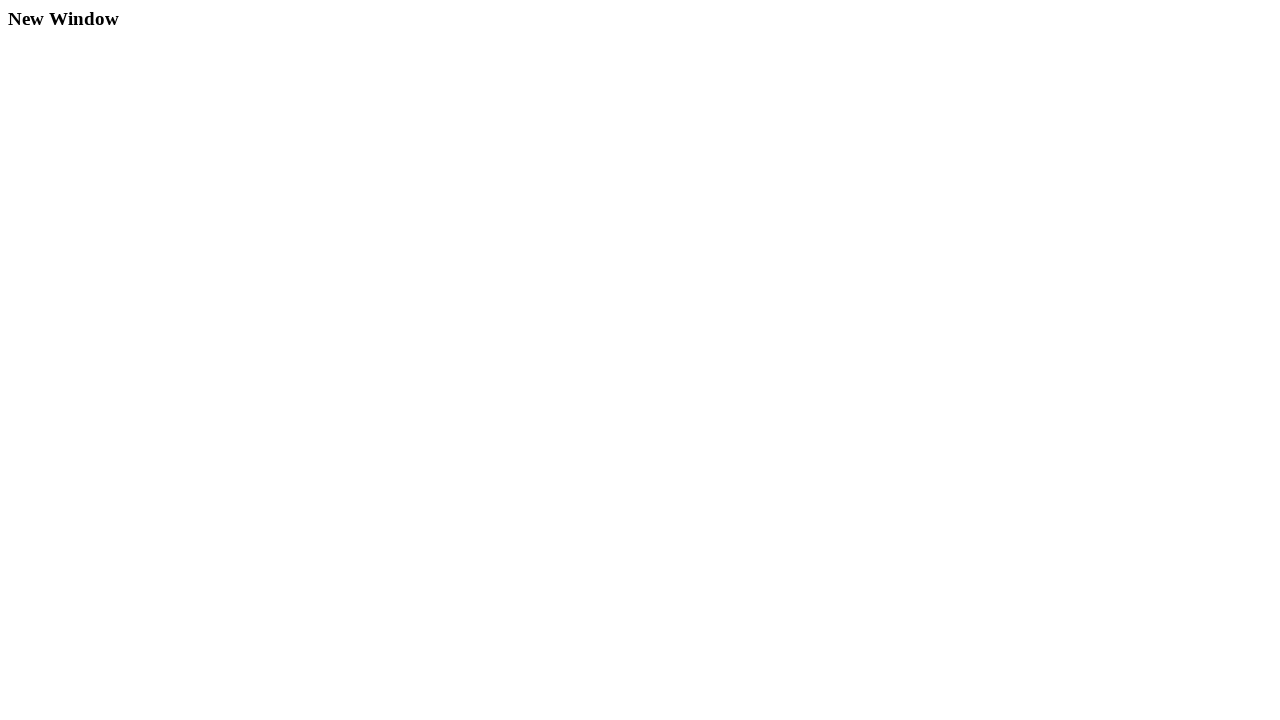

Retrieved text from parent window: 'Opening a new window'
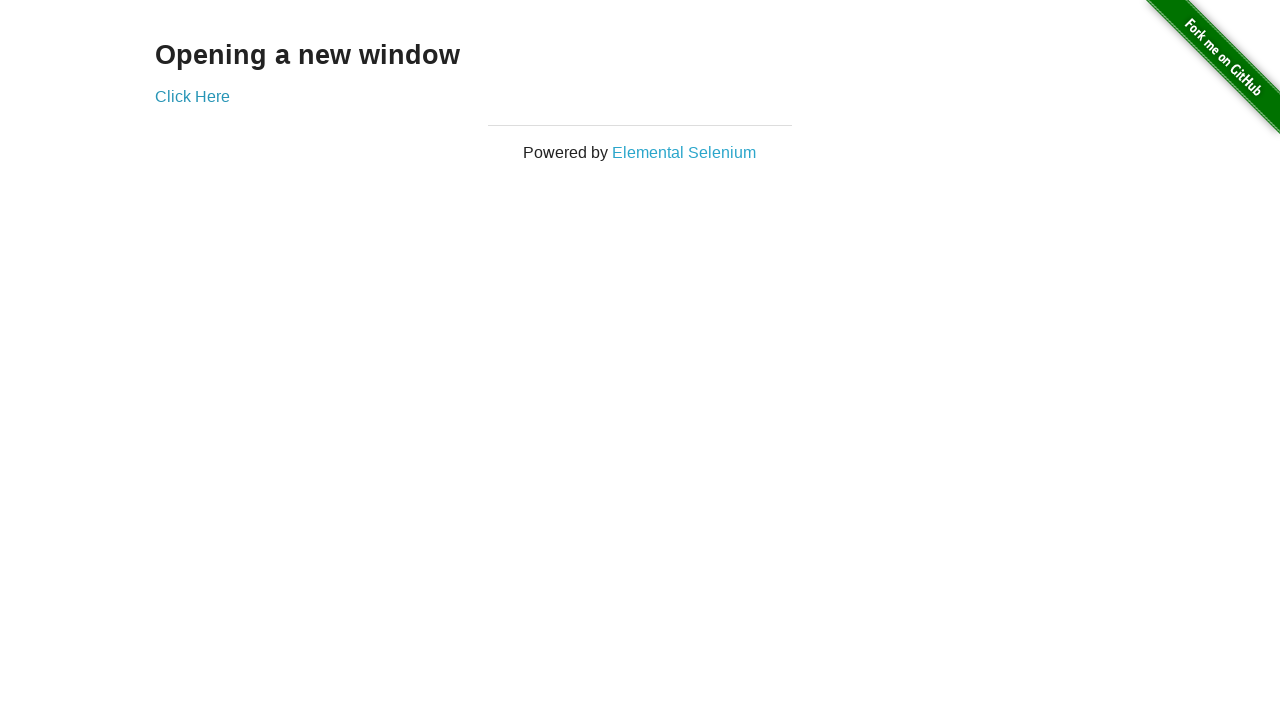

Closed new window
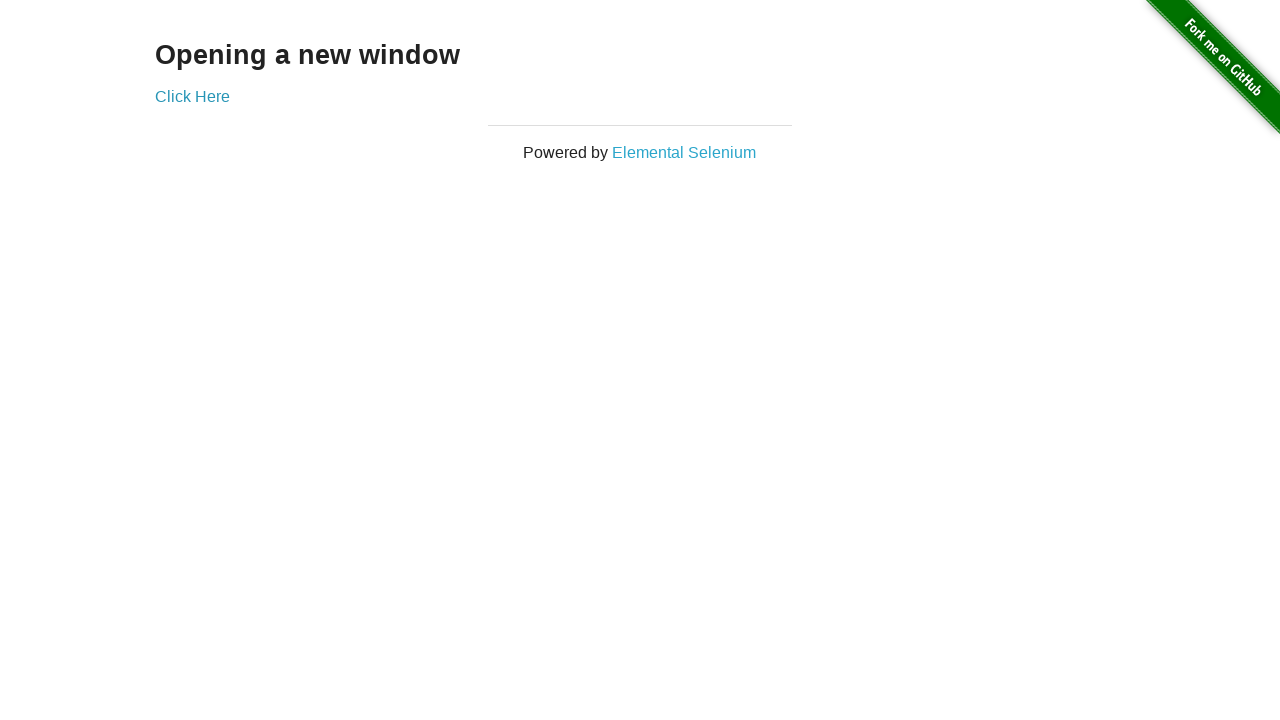

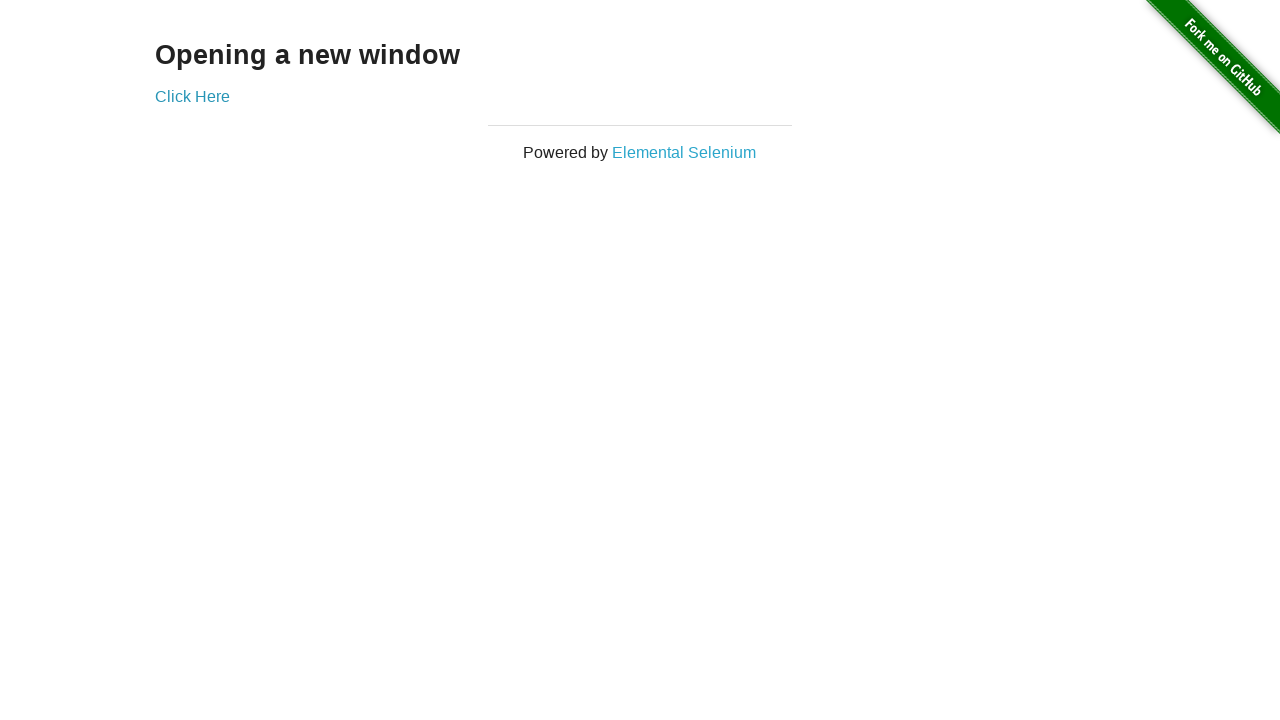